Tests that the complete all checkbox updates state correctly when individual items are completed or cleared.

Starting URL: https://demo.playwright.dev/todomvc

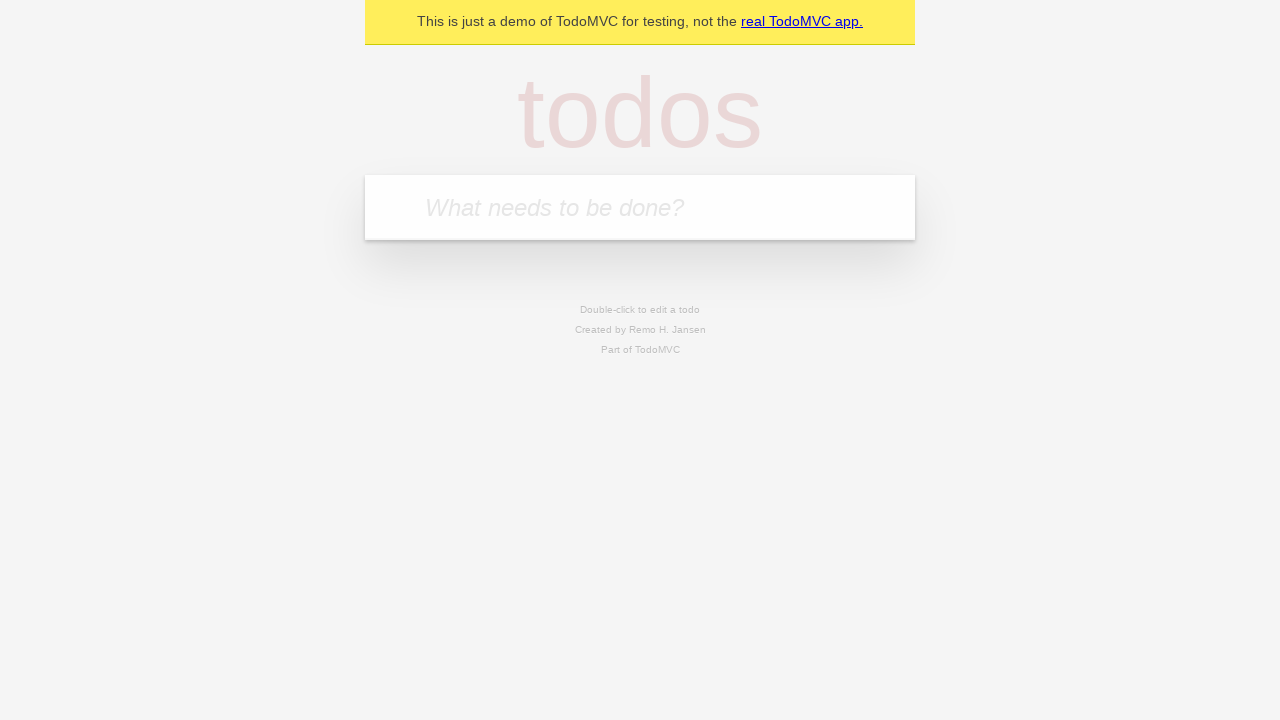

Filled todo input with 'buy some cheese' on internal:attr=[placeholder="What needs to be done?"i]
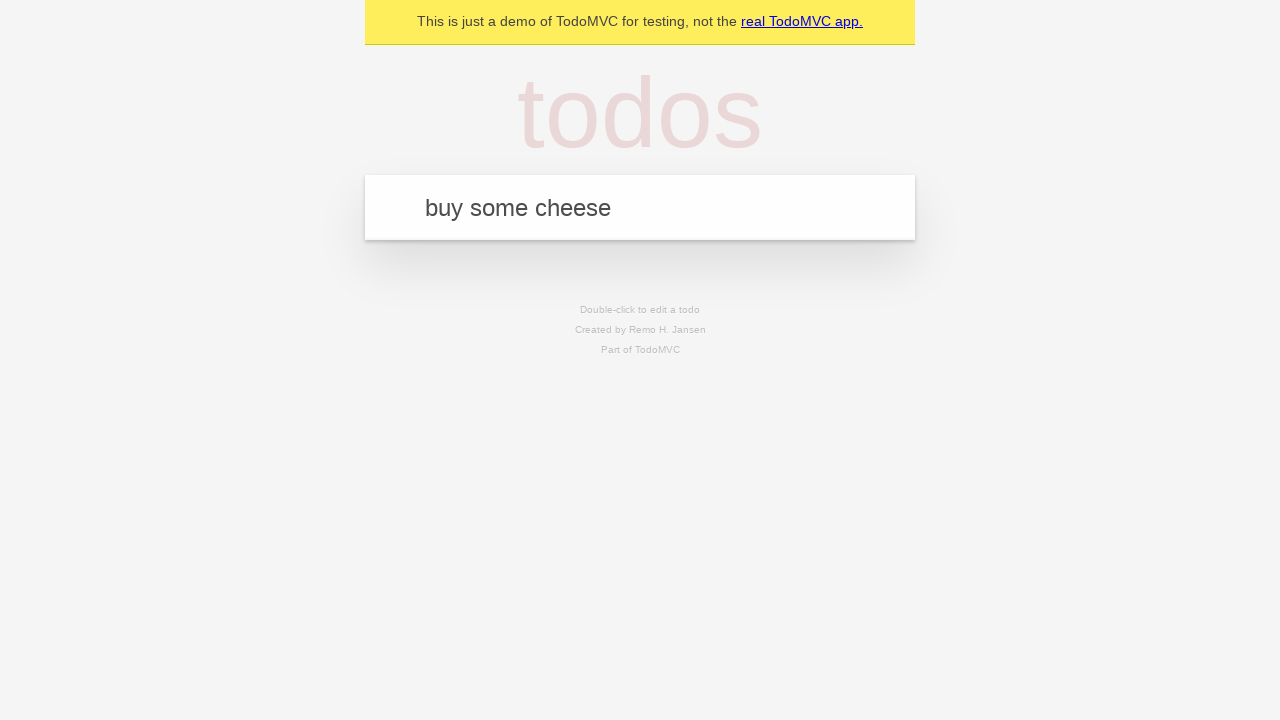

Pressed Enter to create first todo on internal:attr=[placeholder="What needs to be done?"i]
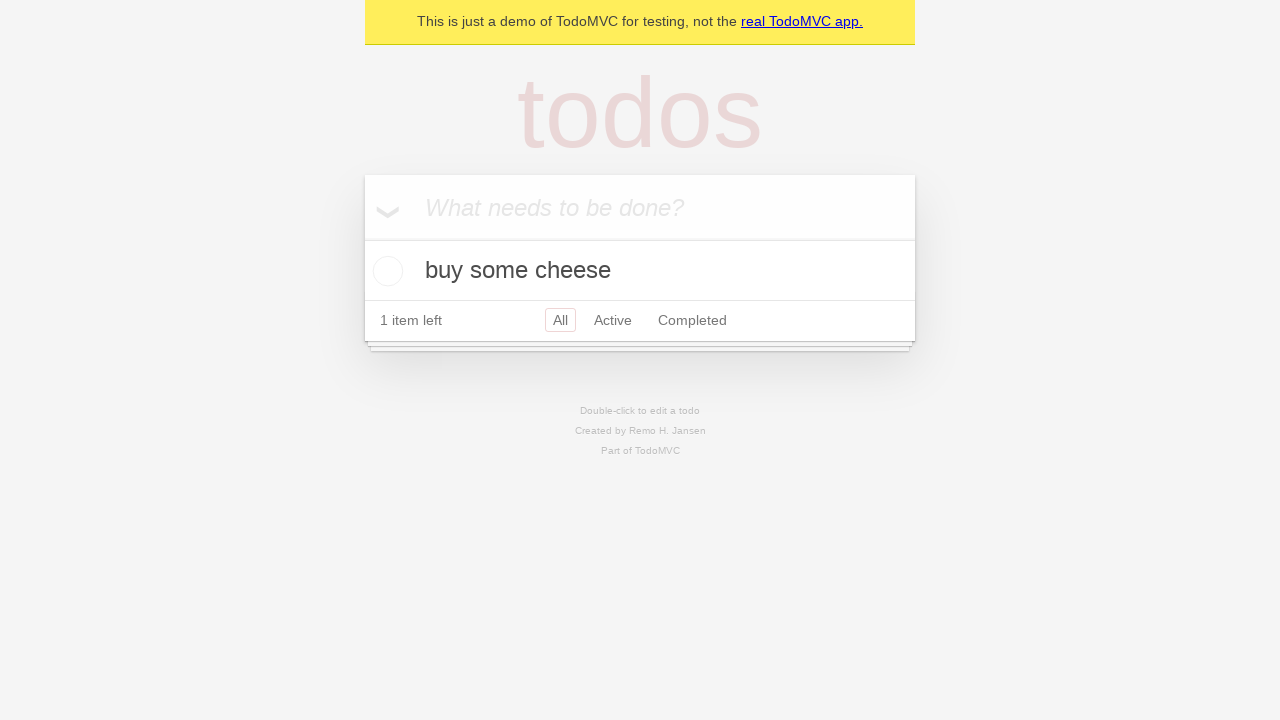

Filled todo input with 'feed the cat' on internal:attr=[placeholder="What needs to be done?"i]
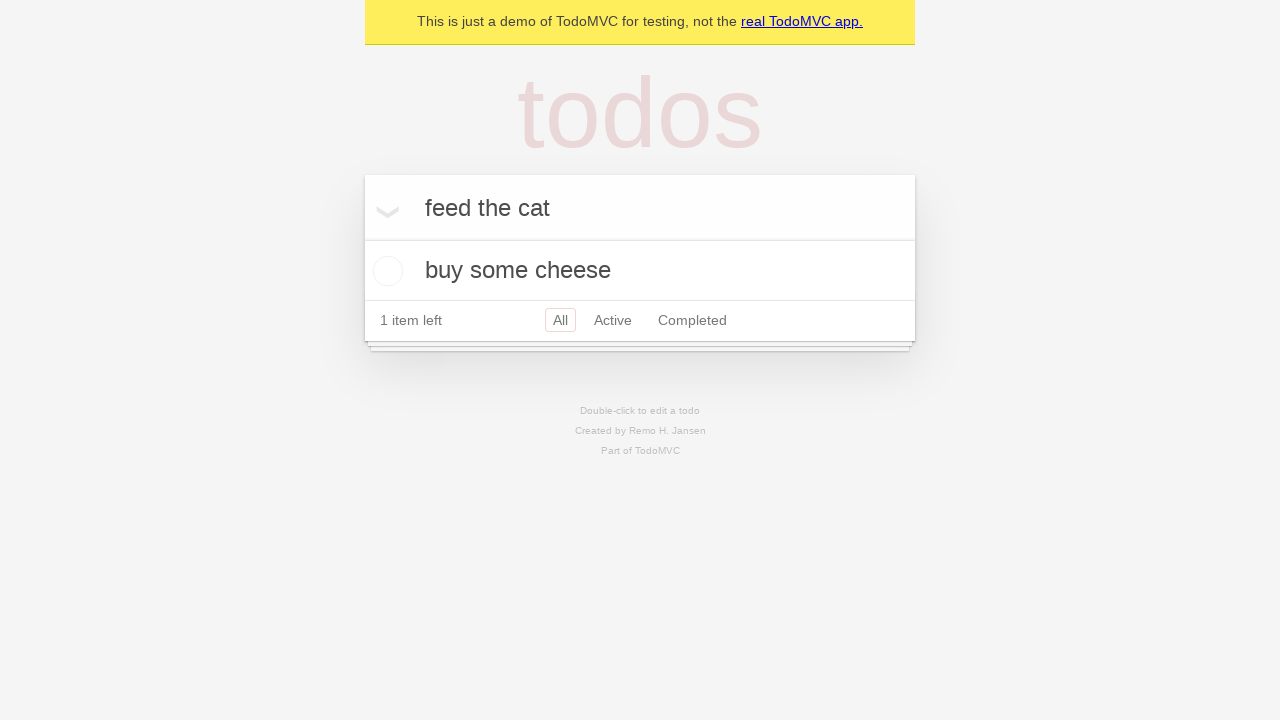

Pressed Enter to create second todo on internal:attr=[placeholder="What needs to be done?"i]
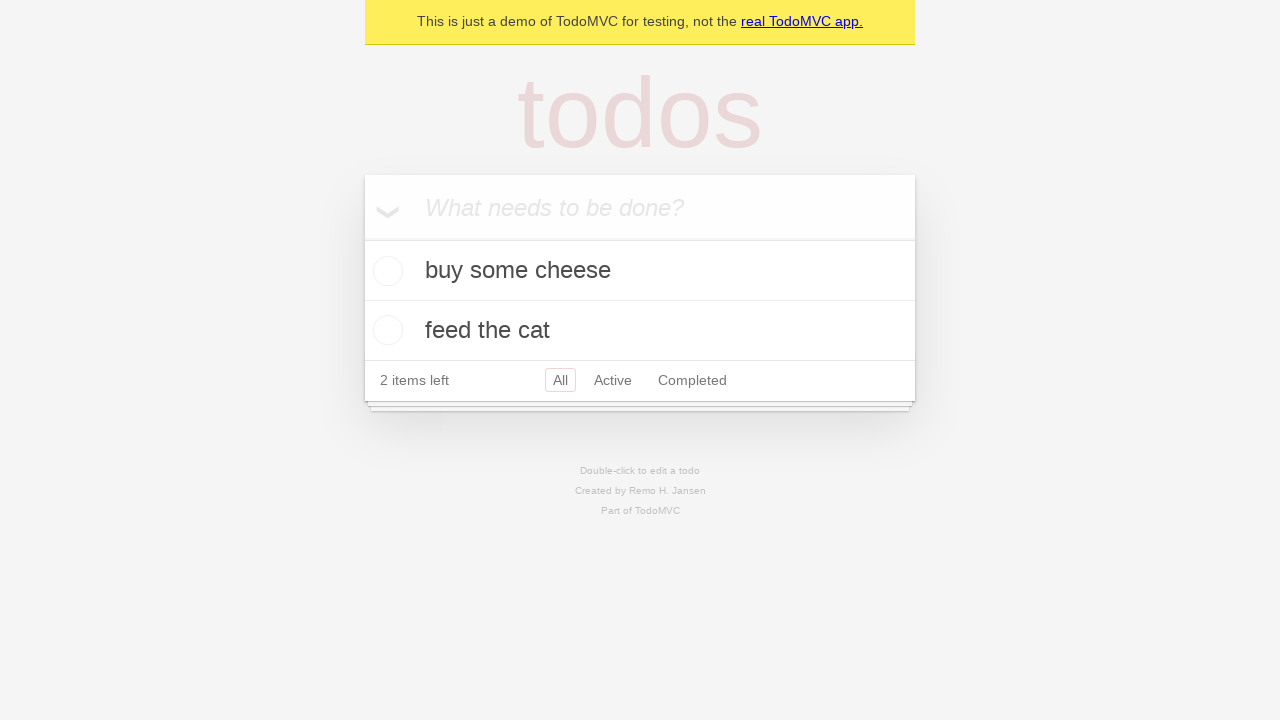

Filled todo input with 'book a doctors appointment' on internal:attr=[placeholder="What needs to be done?"i]
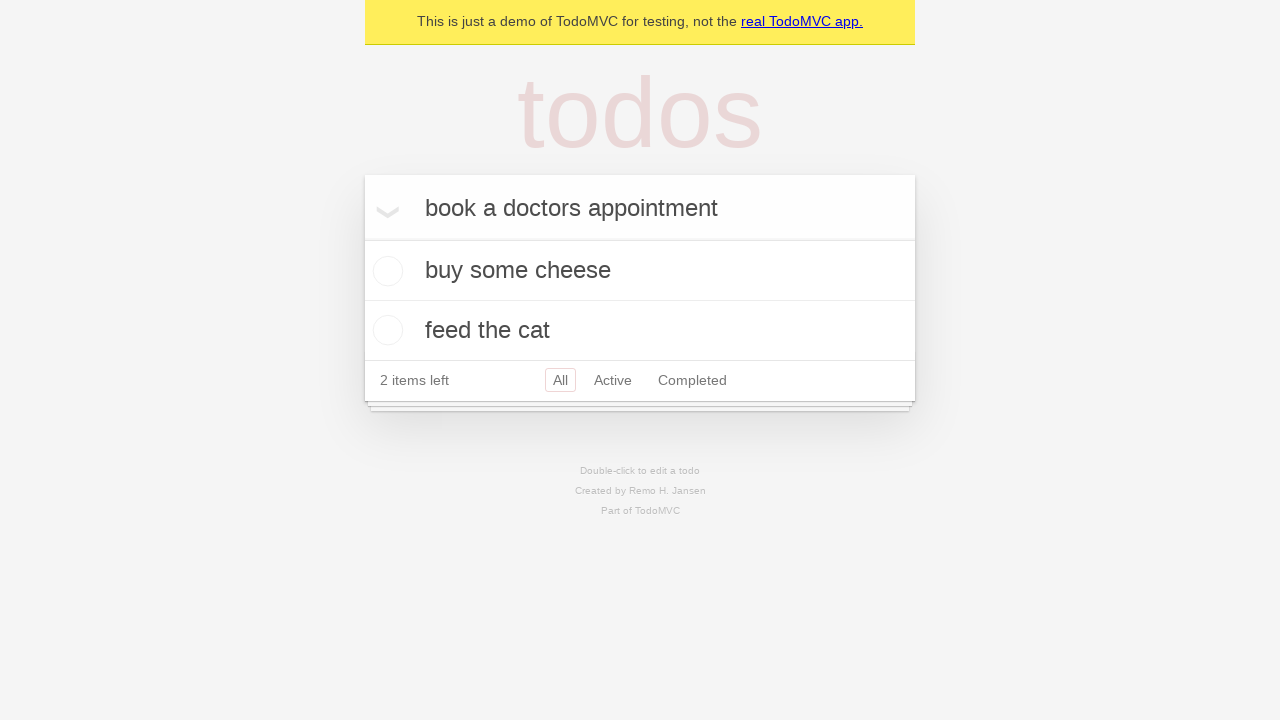

Pressed Enter to create third todo on internal:attr=[placeholder="What needs to be done?"i]
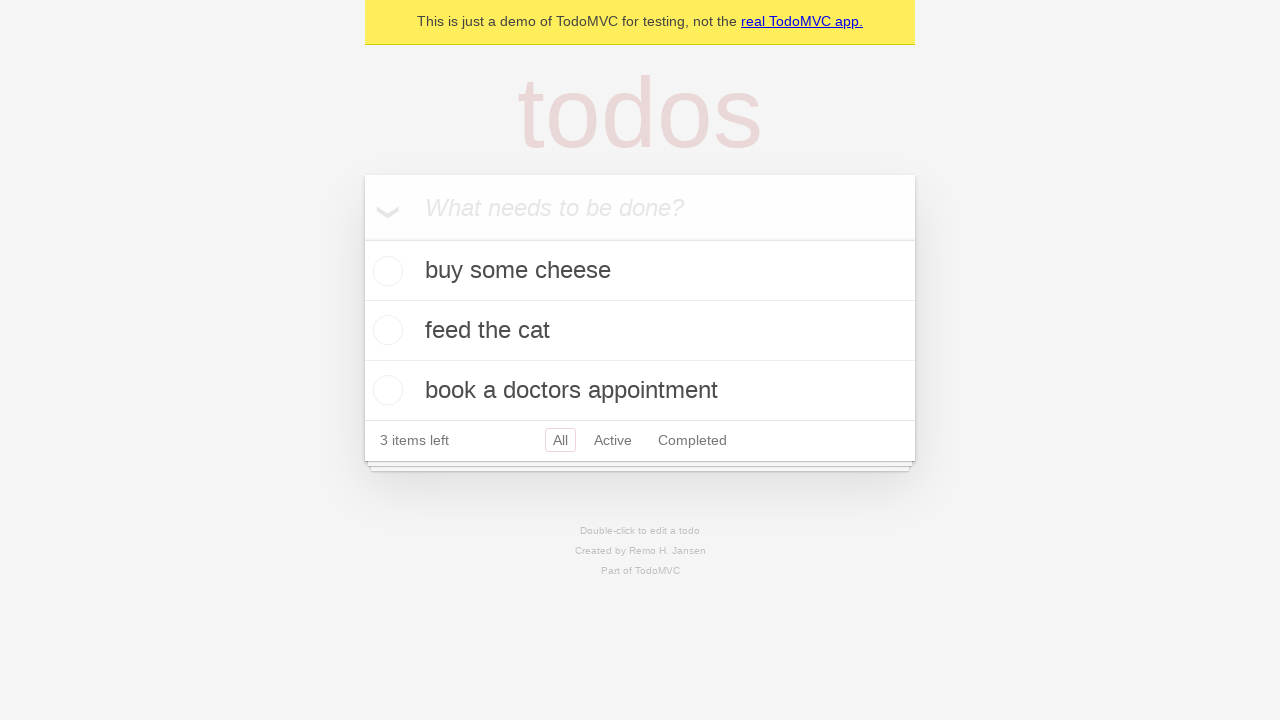

Checked 'Mark all as complete' checkbox at (362, 238) on internal:label="Mark all as complete"i
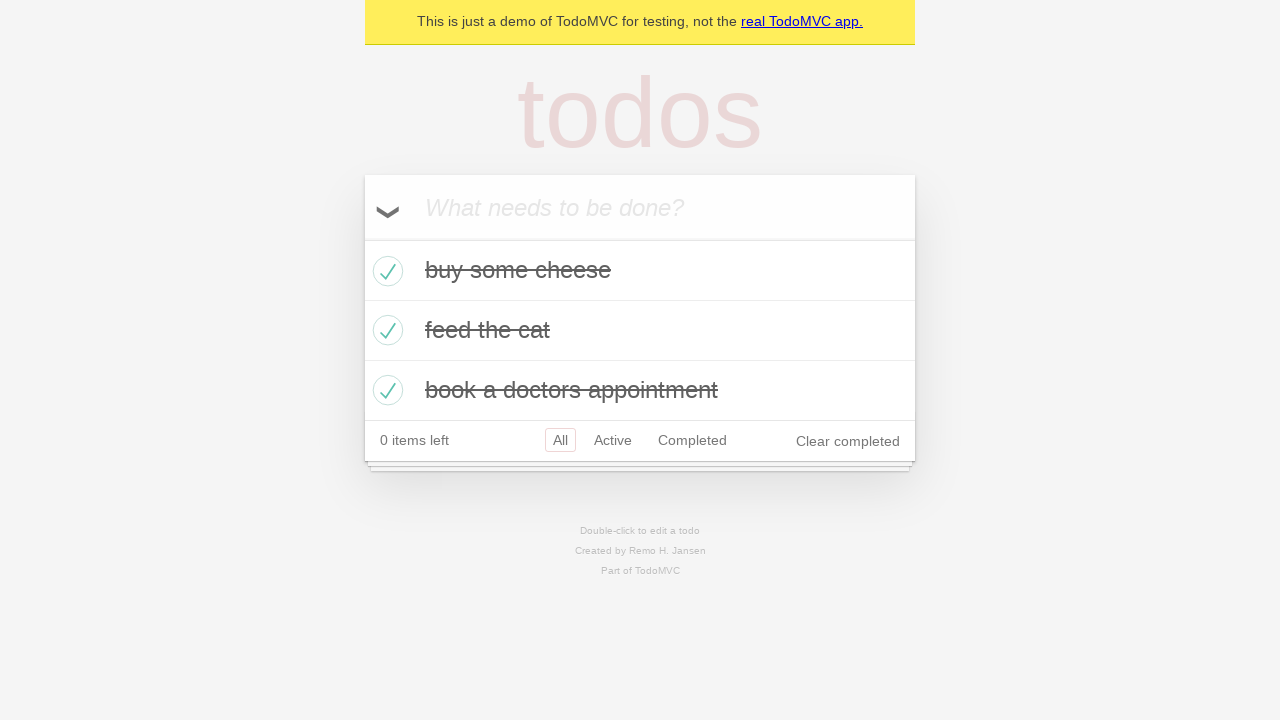

Unchecked first todo item at (385, 271) on internal:testid=[data-testid="todo-item"s] >> nth=0 >> internal:role=checkbox
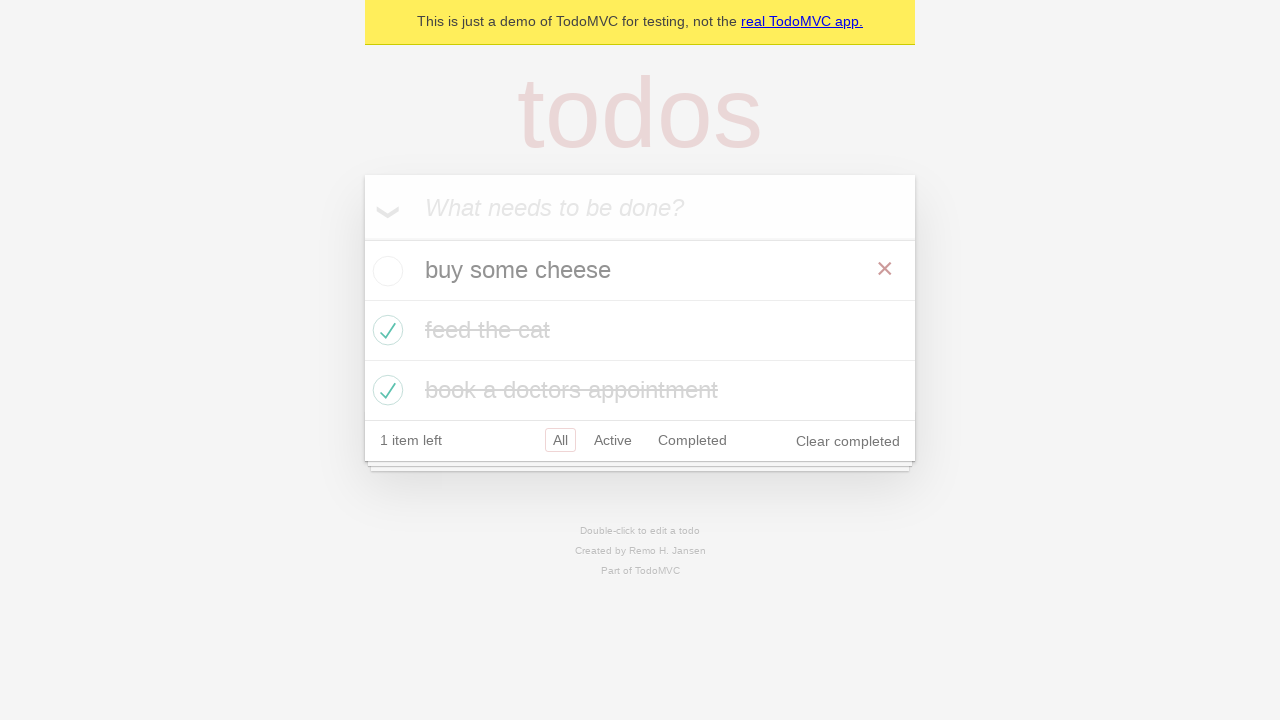

Checked first todo item again at (385, 271) on internal:testid=[data-testid="todo-item"s] >> nth=0 >> internal:role=checkbox
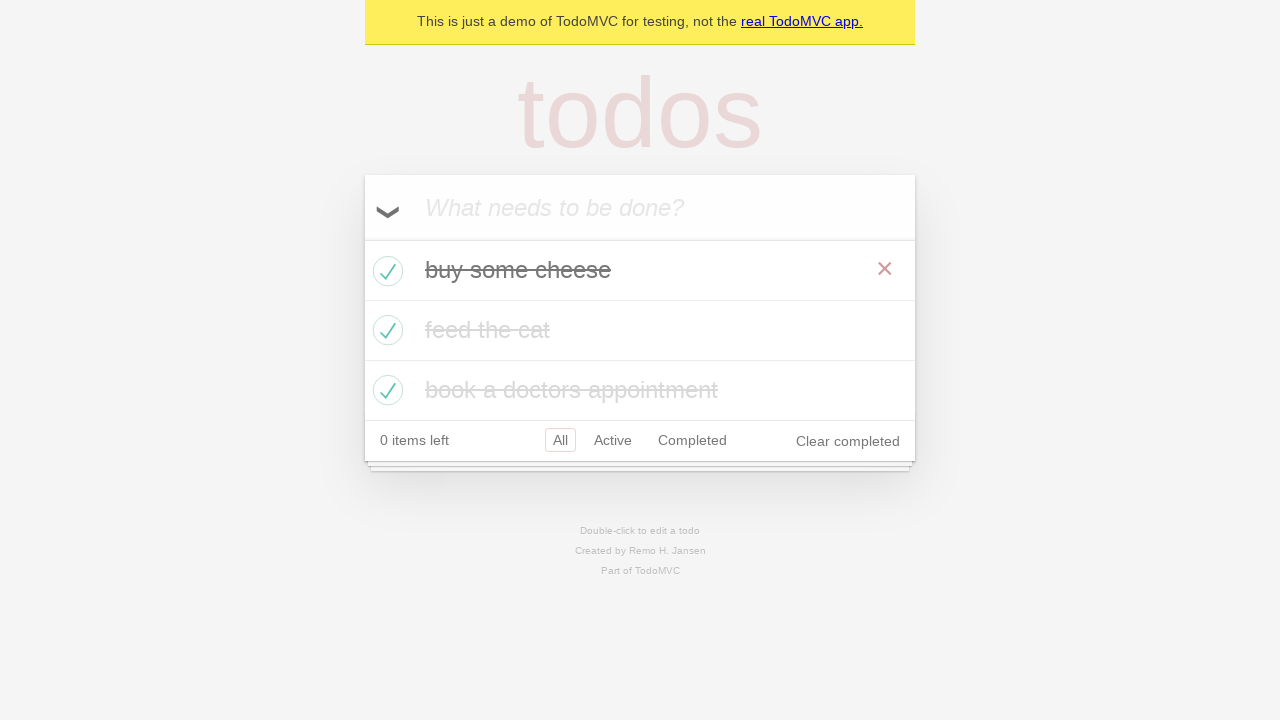

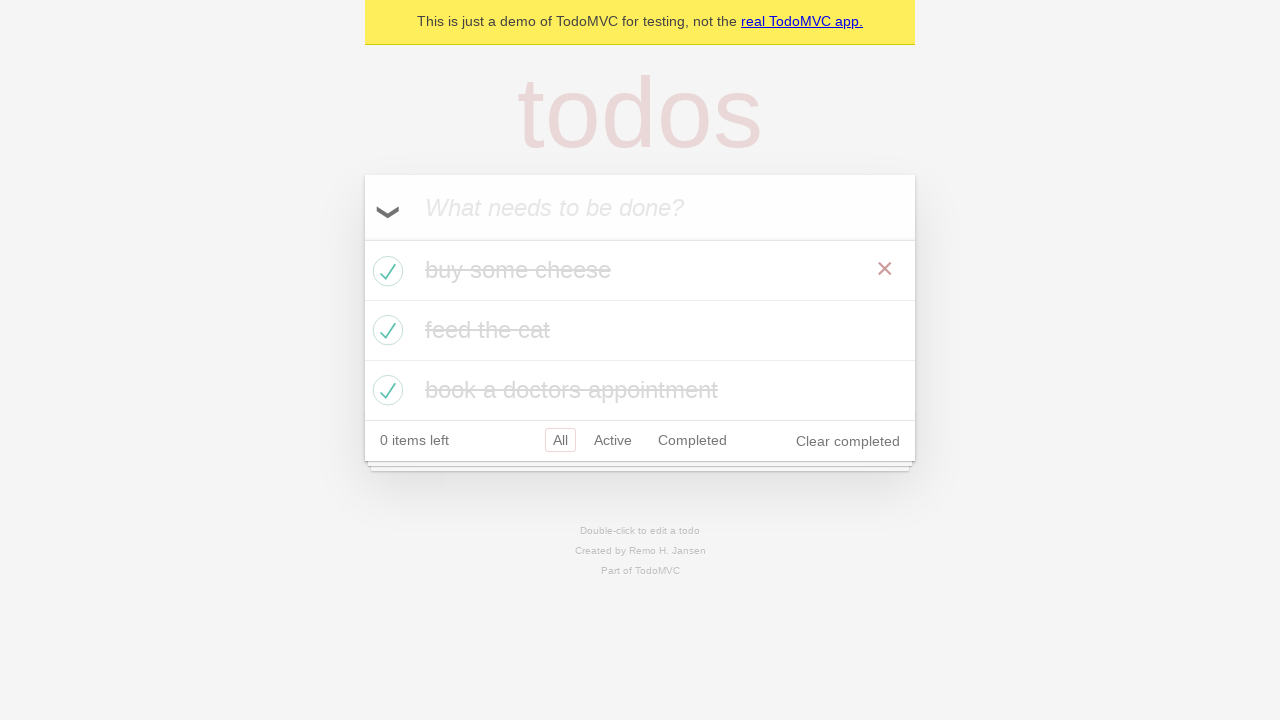